Tests input field functionality by entering text and pressing Enter key on a demo page

Starting URL: https://cloudgensoftech.in/send_keys.html

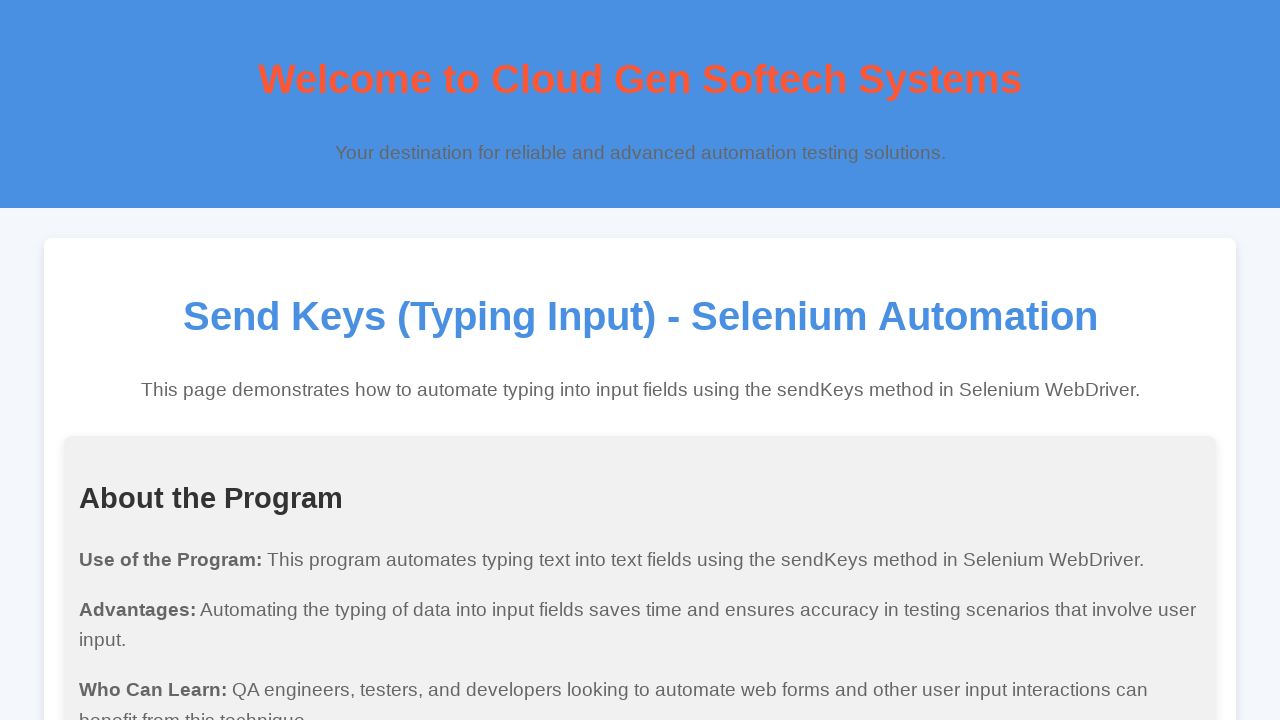

Entered 'selenium docs' into the input field on #inputField
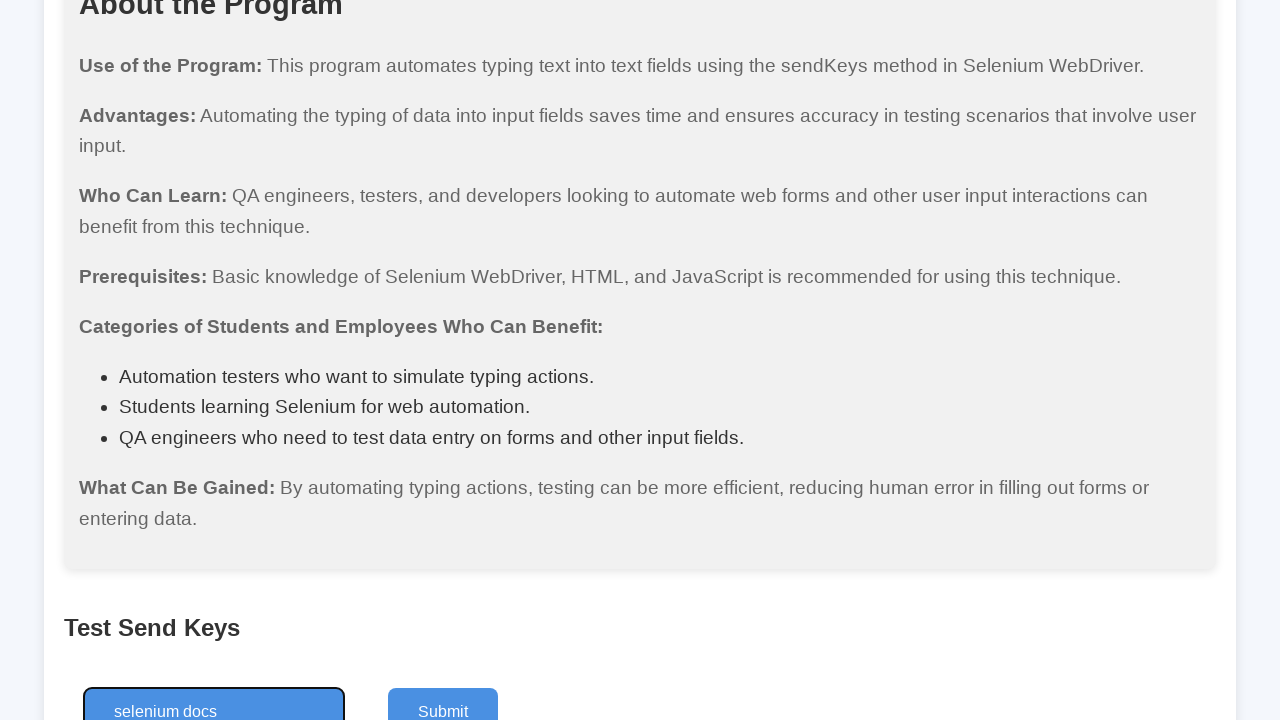

Pressed Enter key on the input field on #inputField
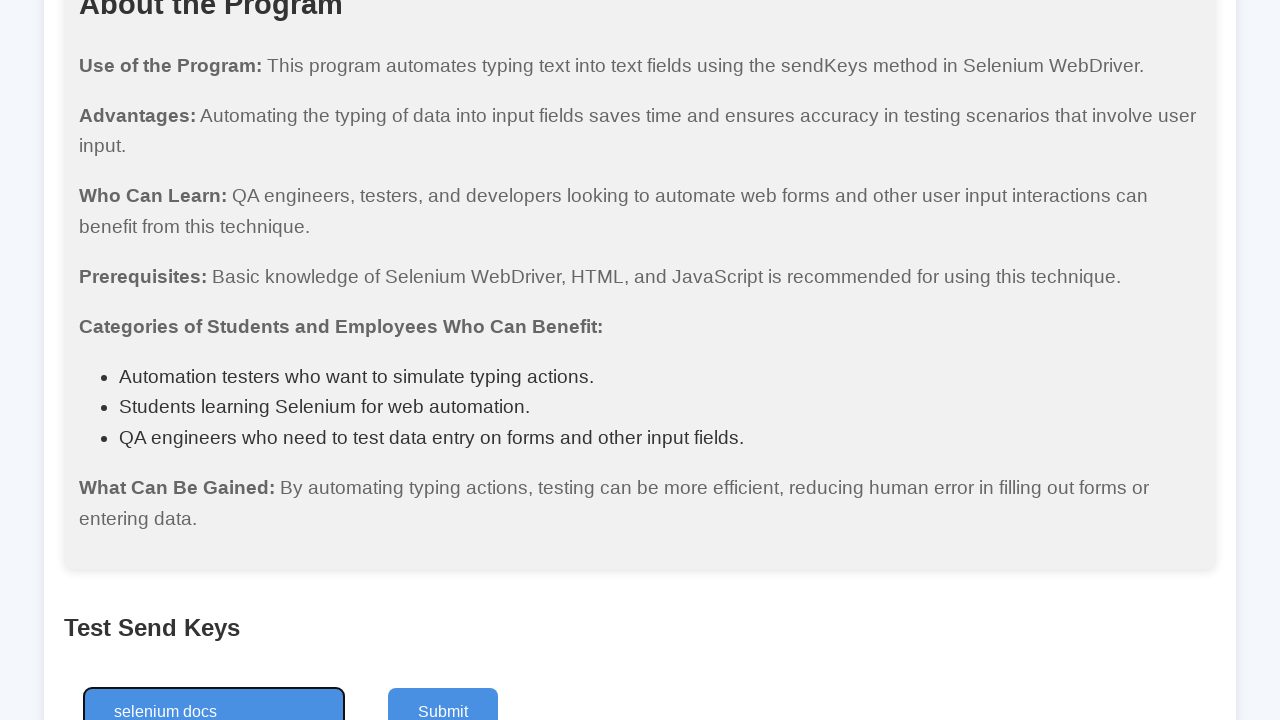

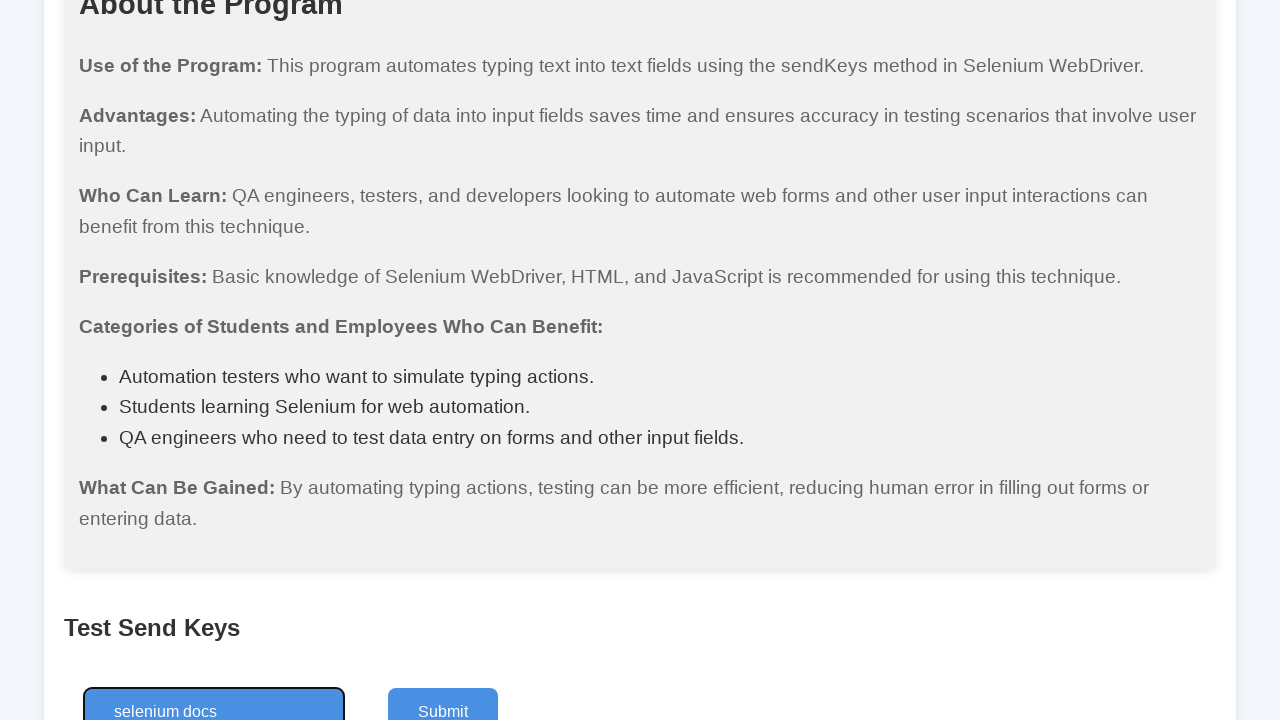